Tests radio button interaction by switching to an iframe and clicking a radio button to verify its selection state

Starting URL: http://www.w3schools.com/html/tryit.asp?filename=tryhtml_radio

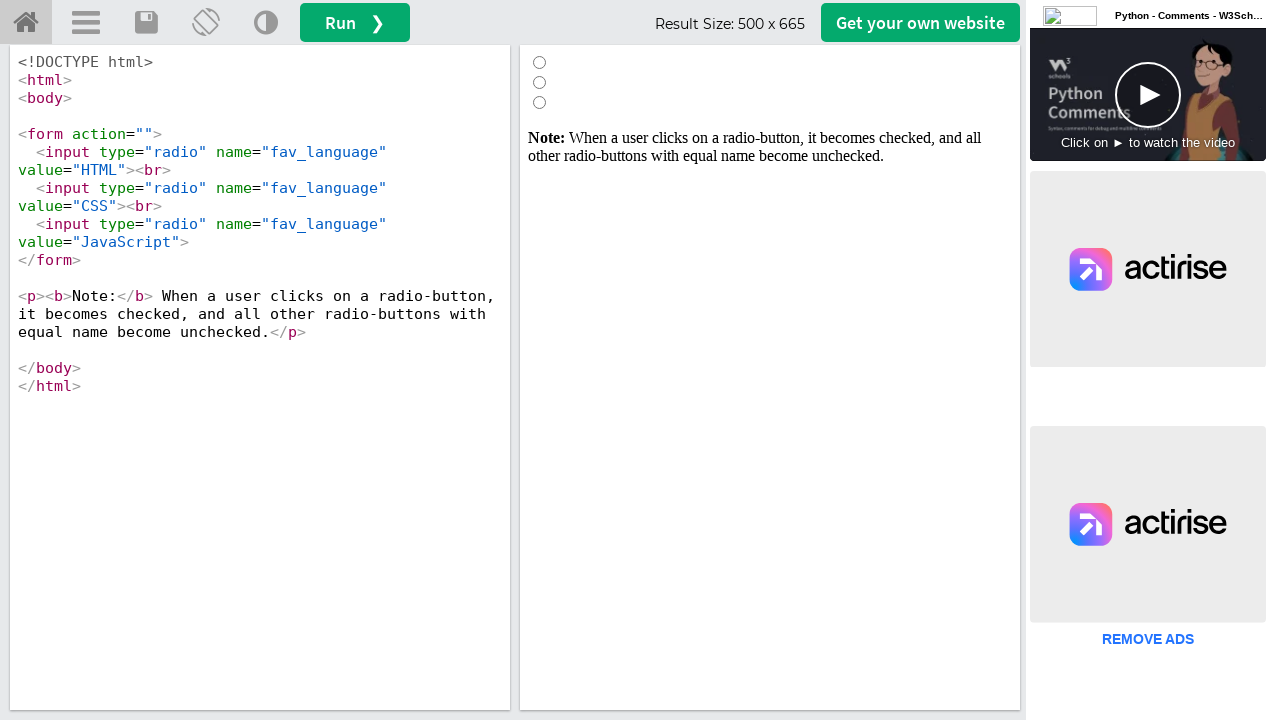

Located iframe with id 'iframeResult' containing radio button example
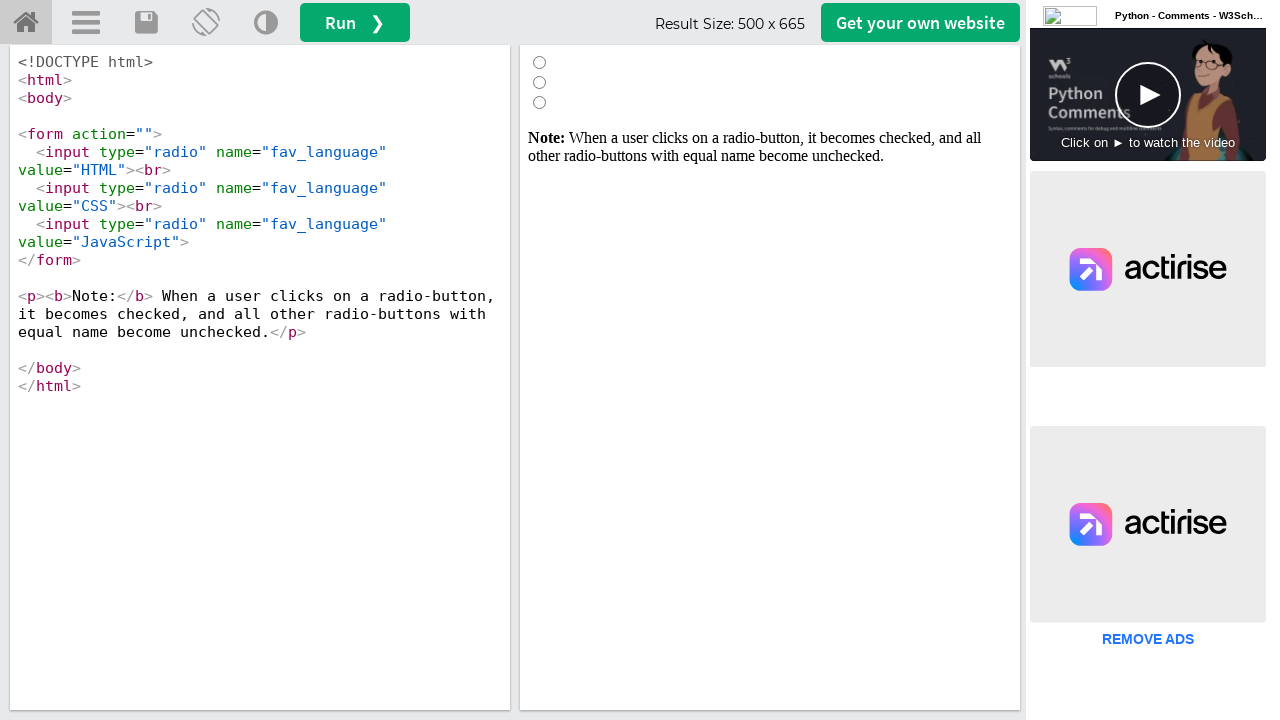

Located first radio button input element in iframe
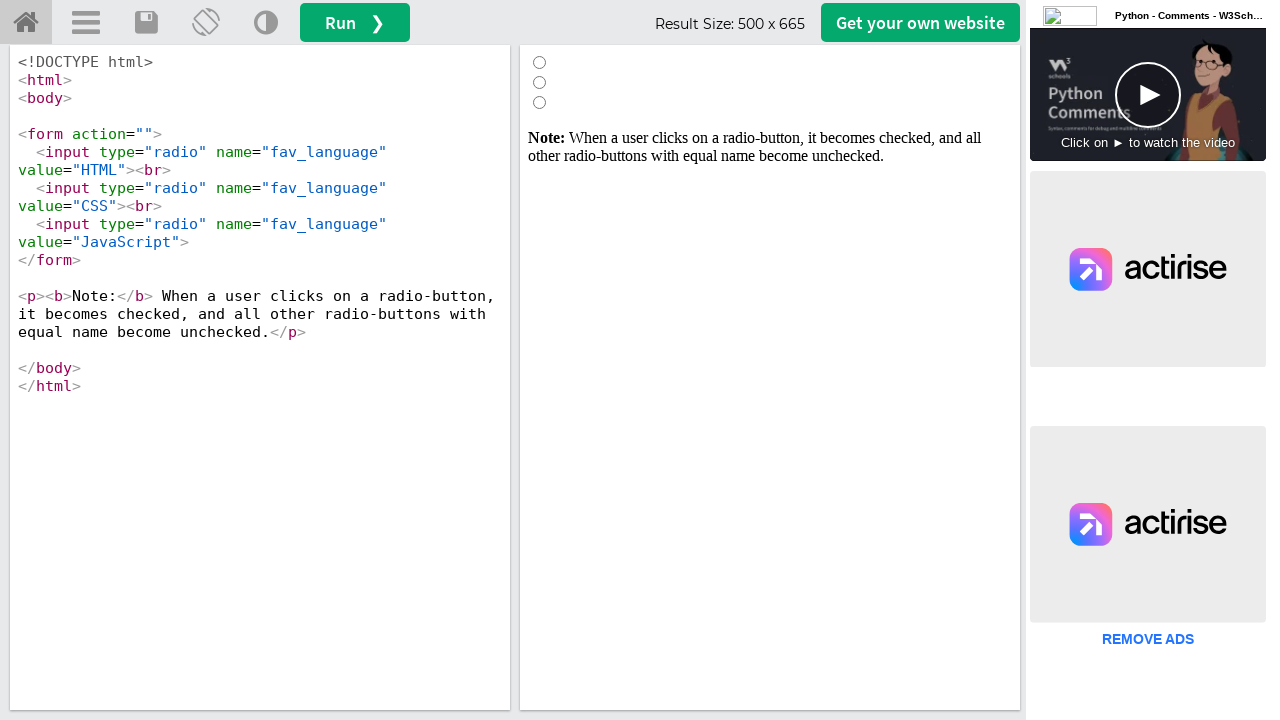

Clicked first radio button to select it at (540, 62) on iframe[id='iframeResult'] >> internal:control=enter-frame >> input >> nth=0
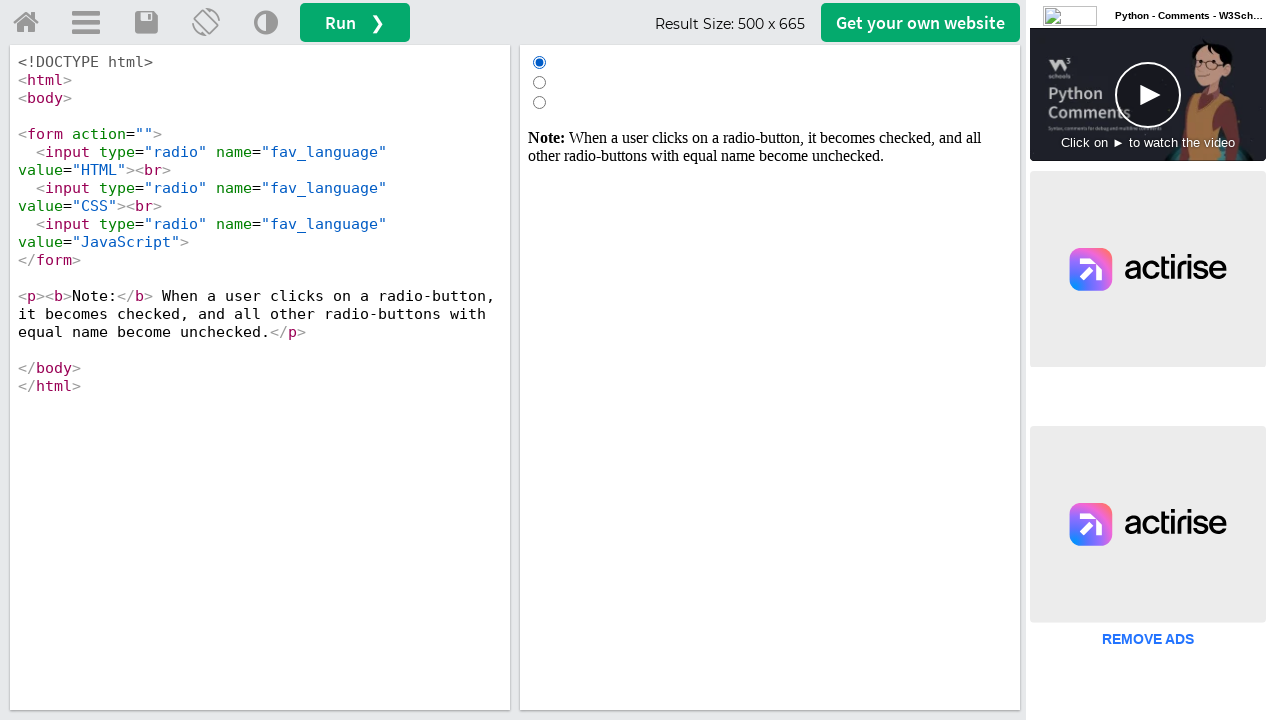

Verified that first radio button is checked and selected
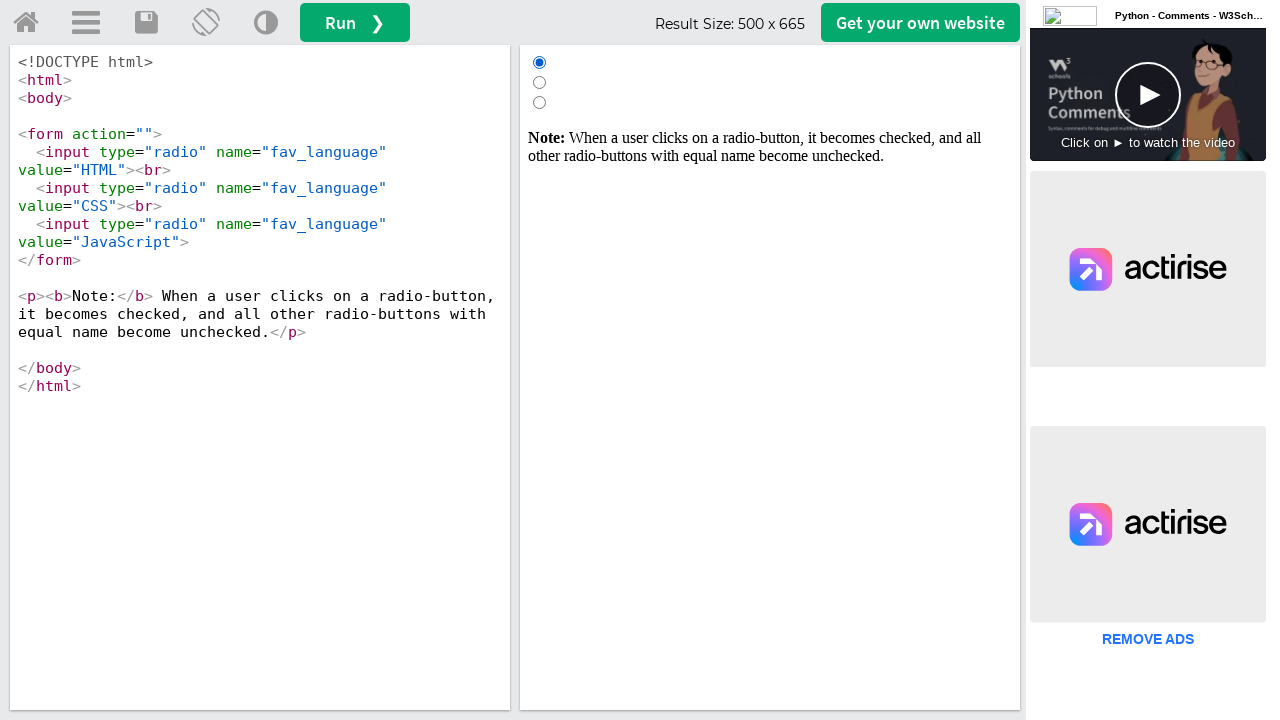

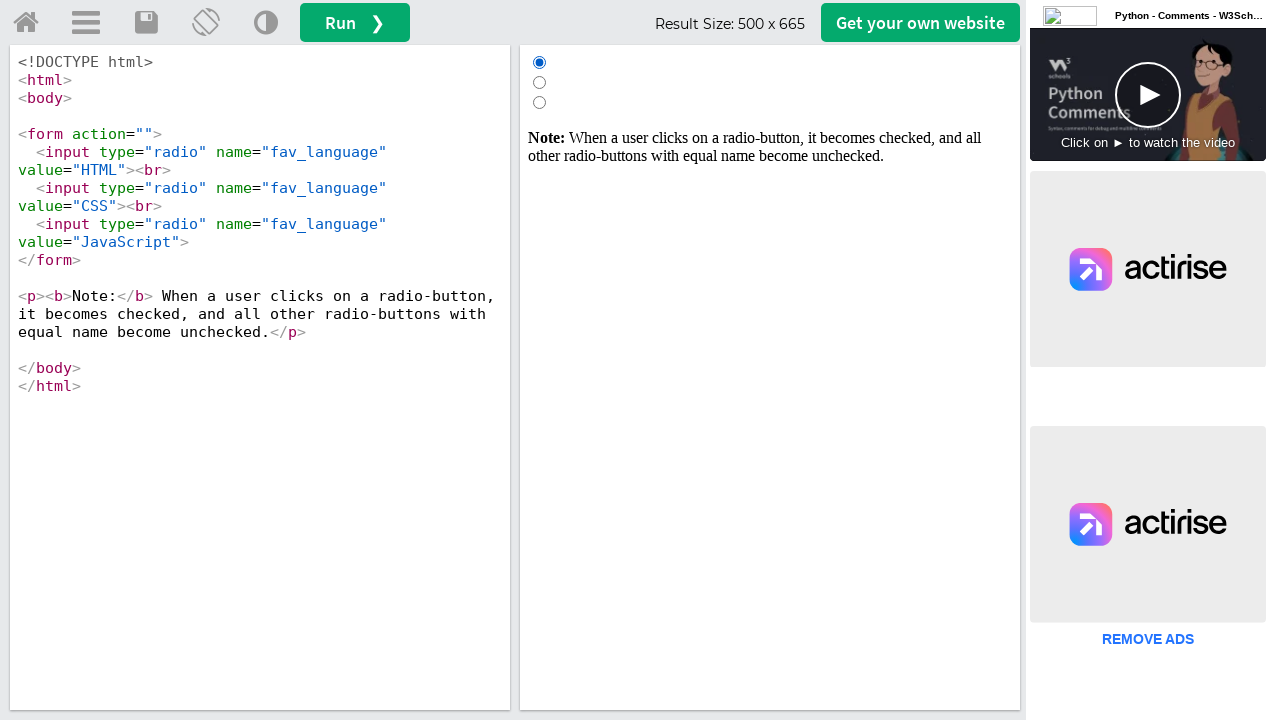